Tests browser zoom functionality by using JavaScript to set the page zoom level to 67% on a test automation practice website.

Starting URL: https://testautomationpractice.blogspot.com/

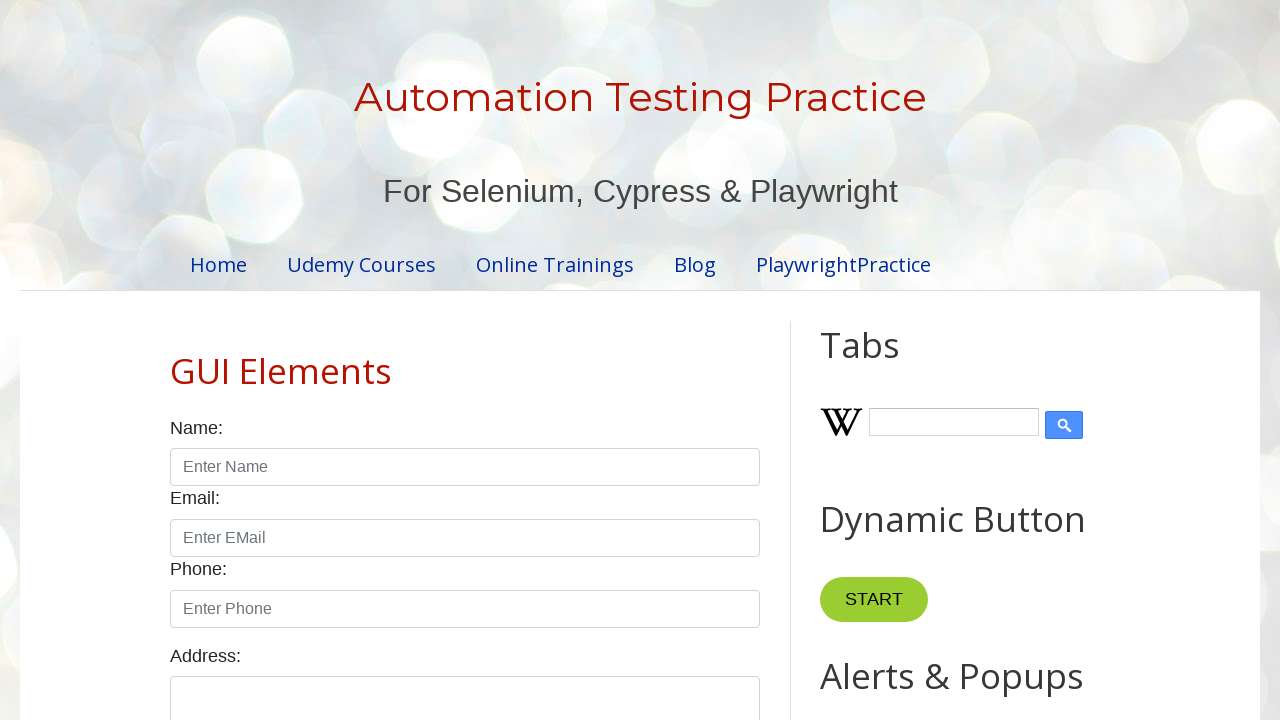

Set page zoom level to 67% using JavaScript
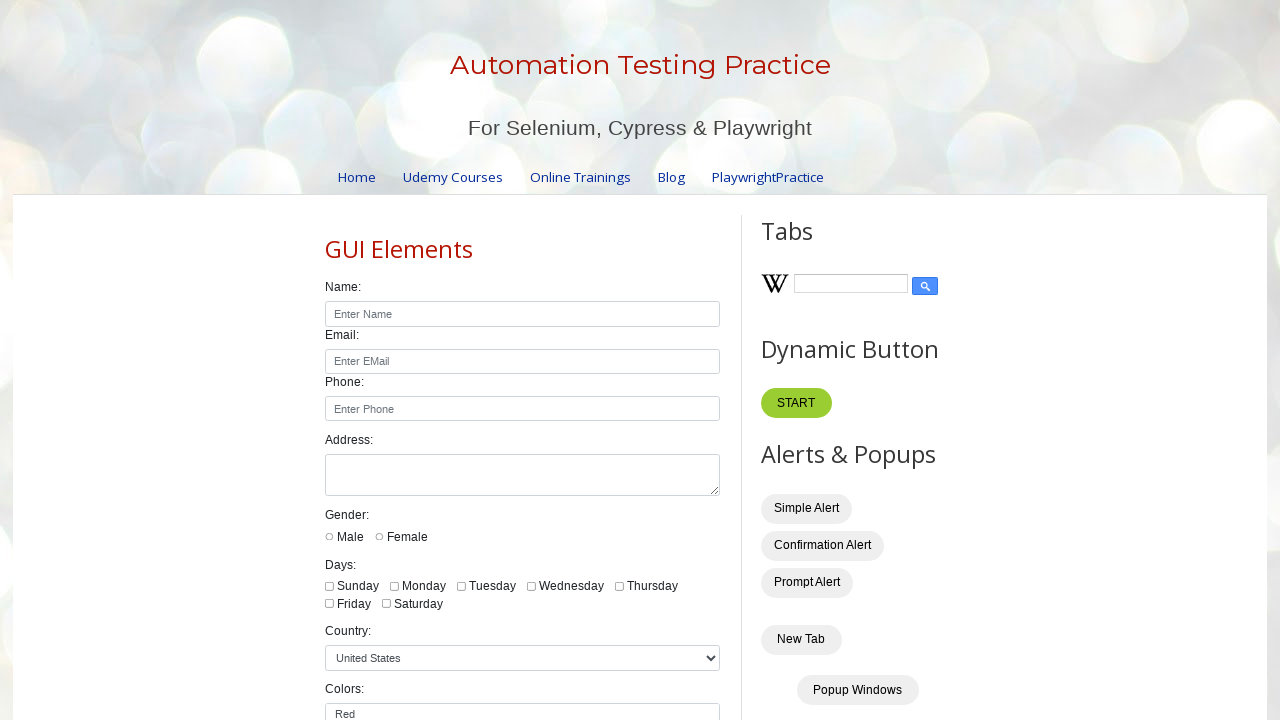

Waited 1 second to observe zoom effect
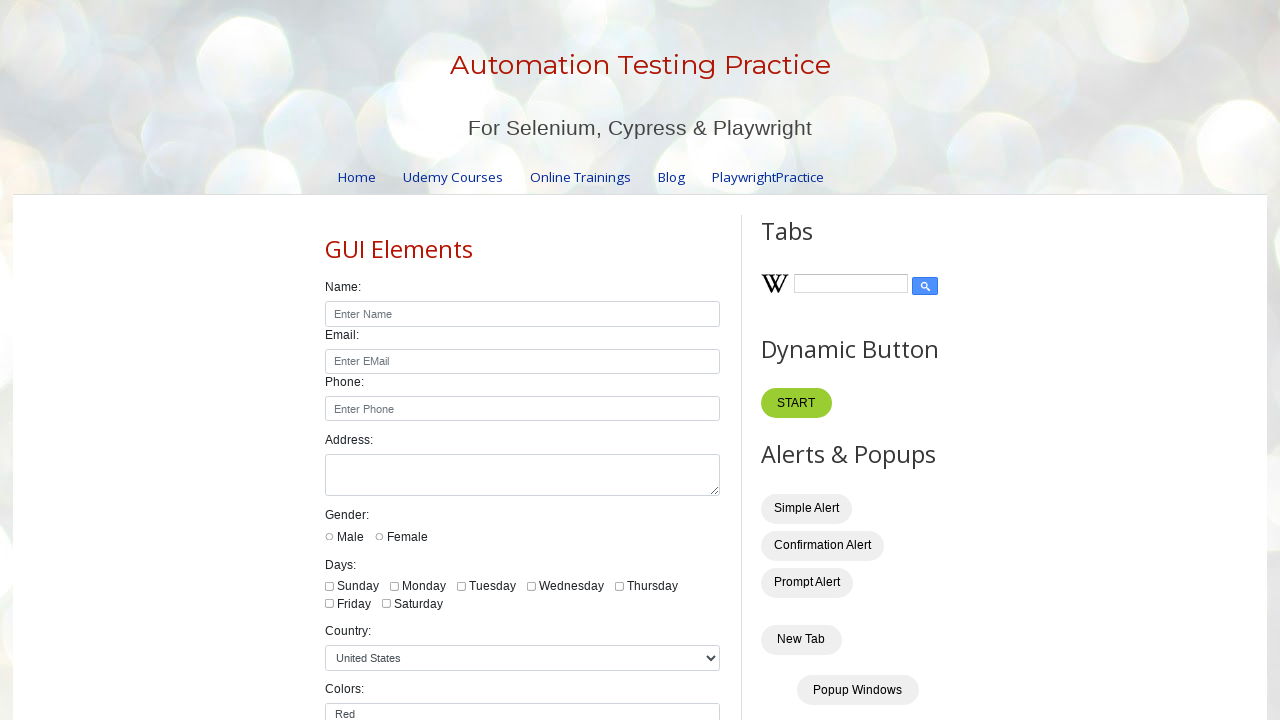

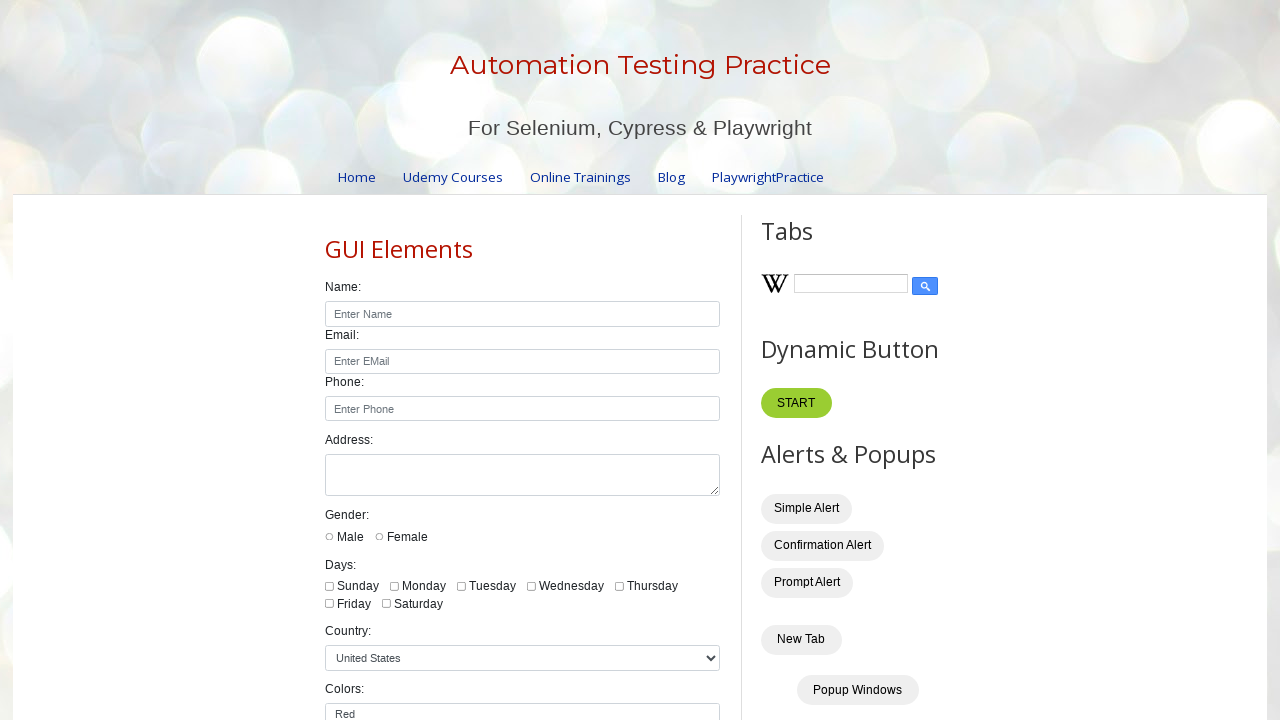